Navigates to the web form using list-based element selection from card bodies

Starting URL: https://bonigarcia.dev/selenium-webdriver-java/

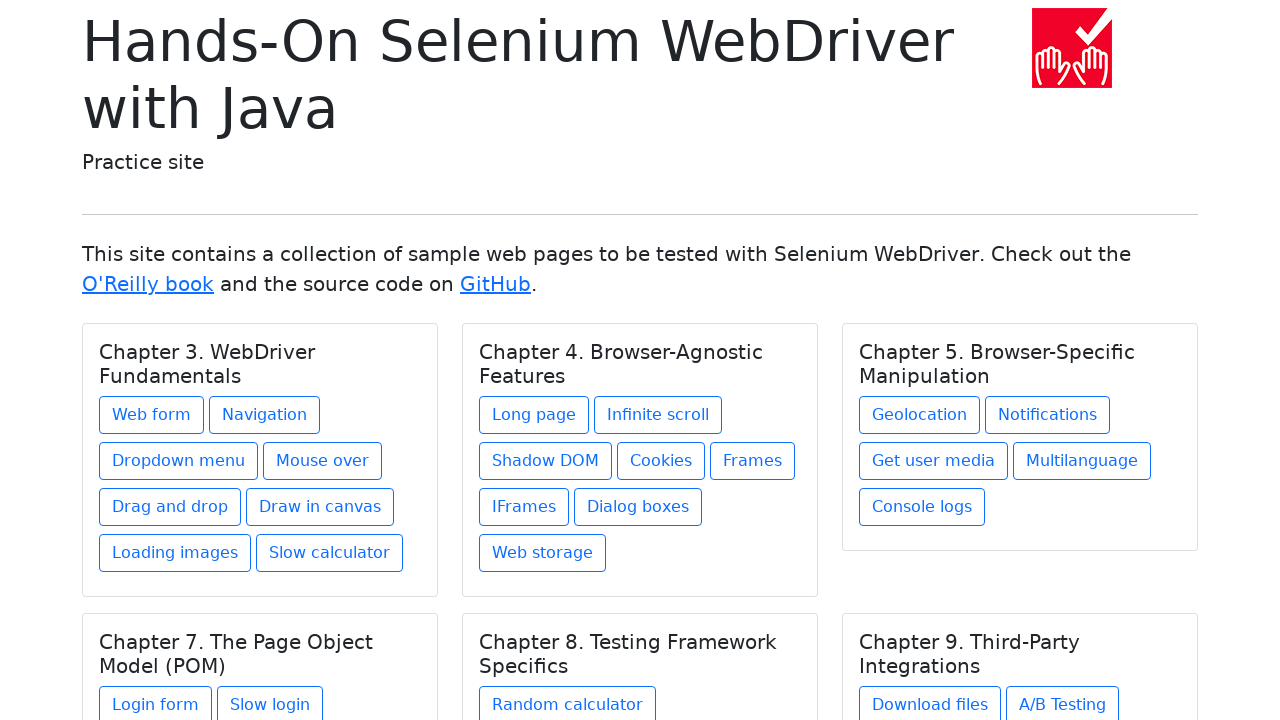

Clicked the first button in the first card body to navigate to form at (152, 415) on div.card-body >> nth=0 >> a.btn >> nth=0
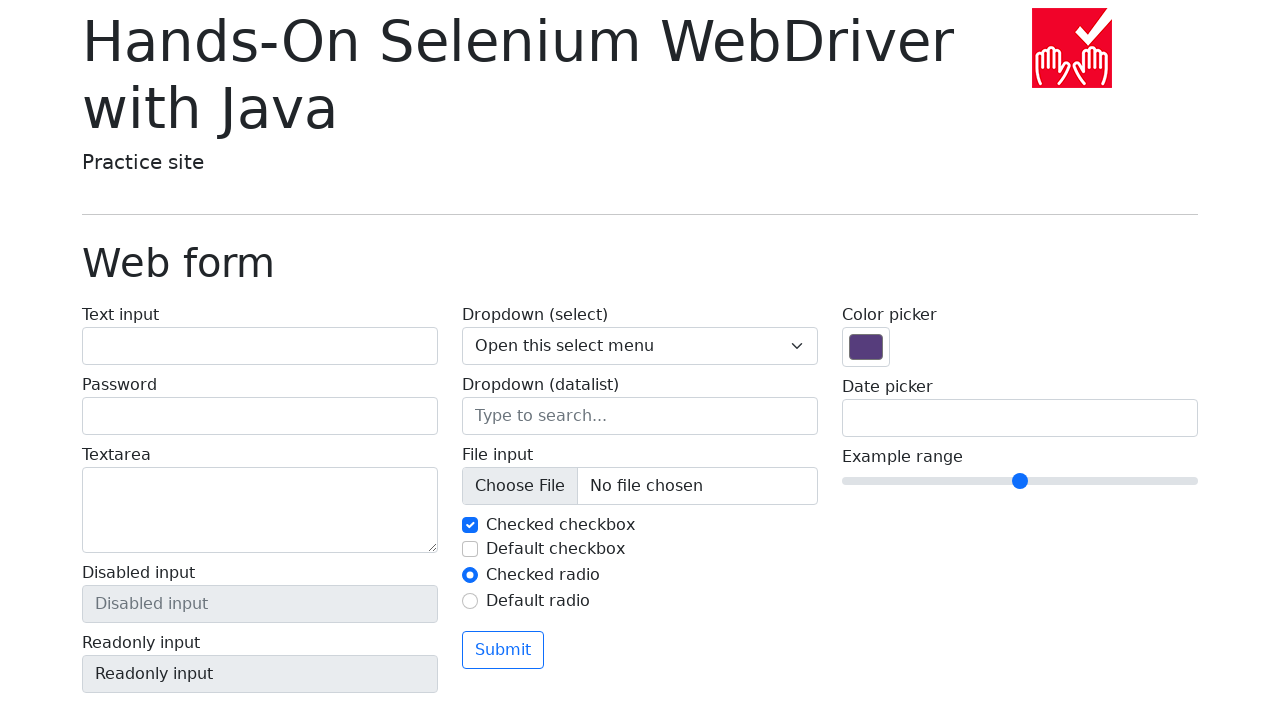

Located the h1 heading element with class display-6
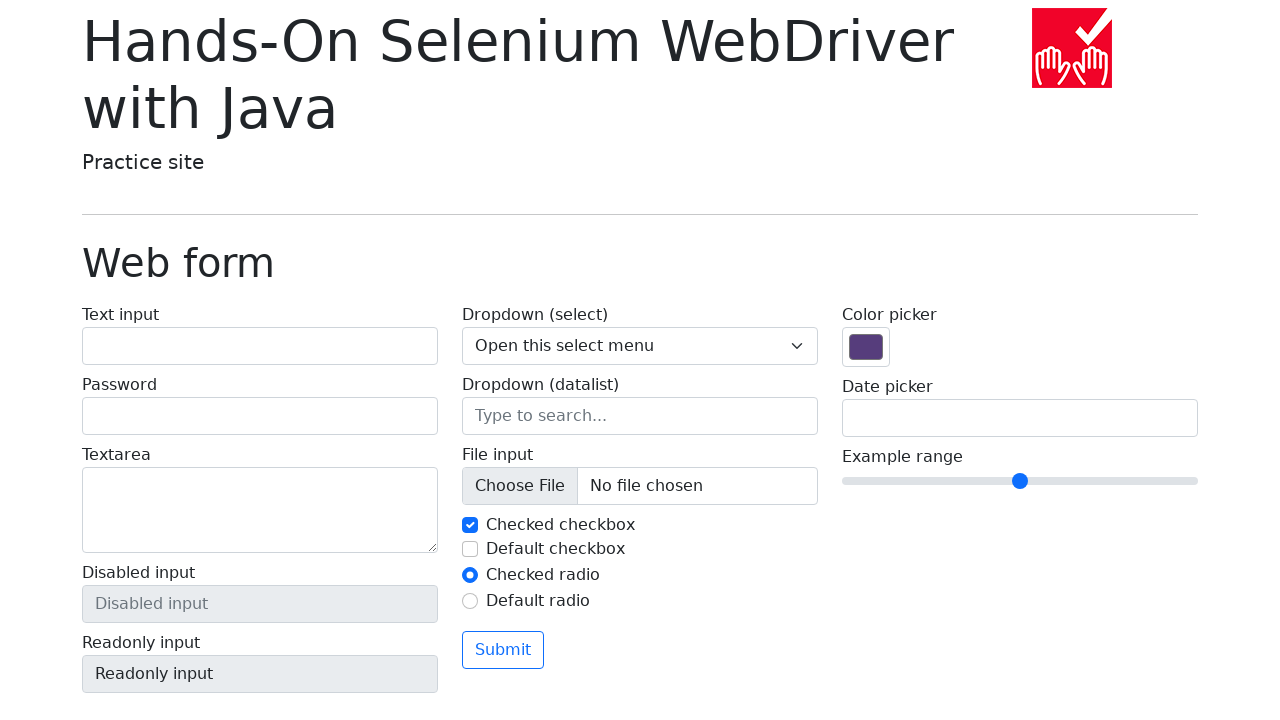

Verified the heading text is 'Web form'
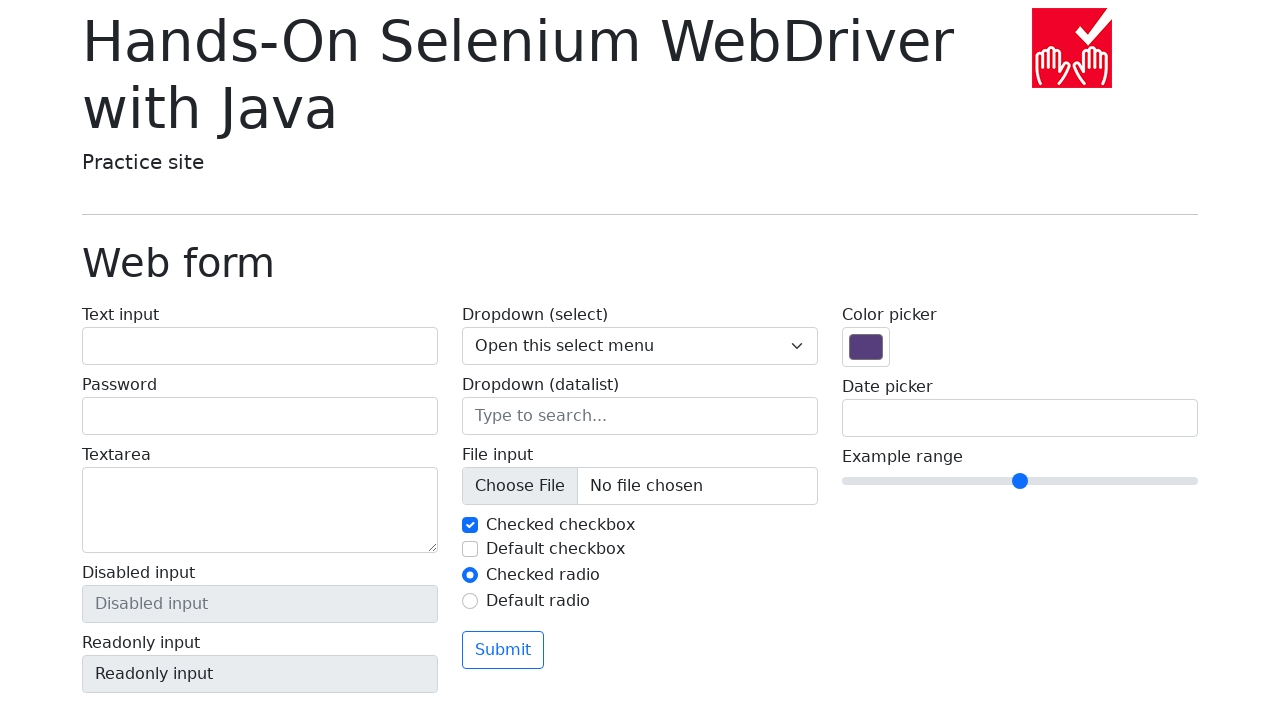

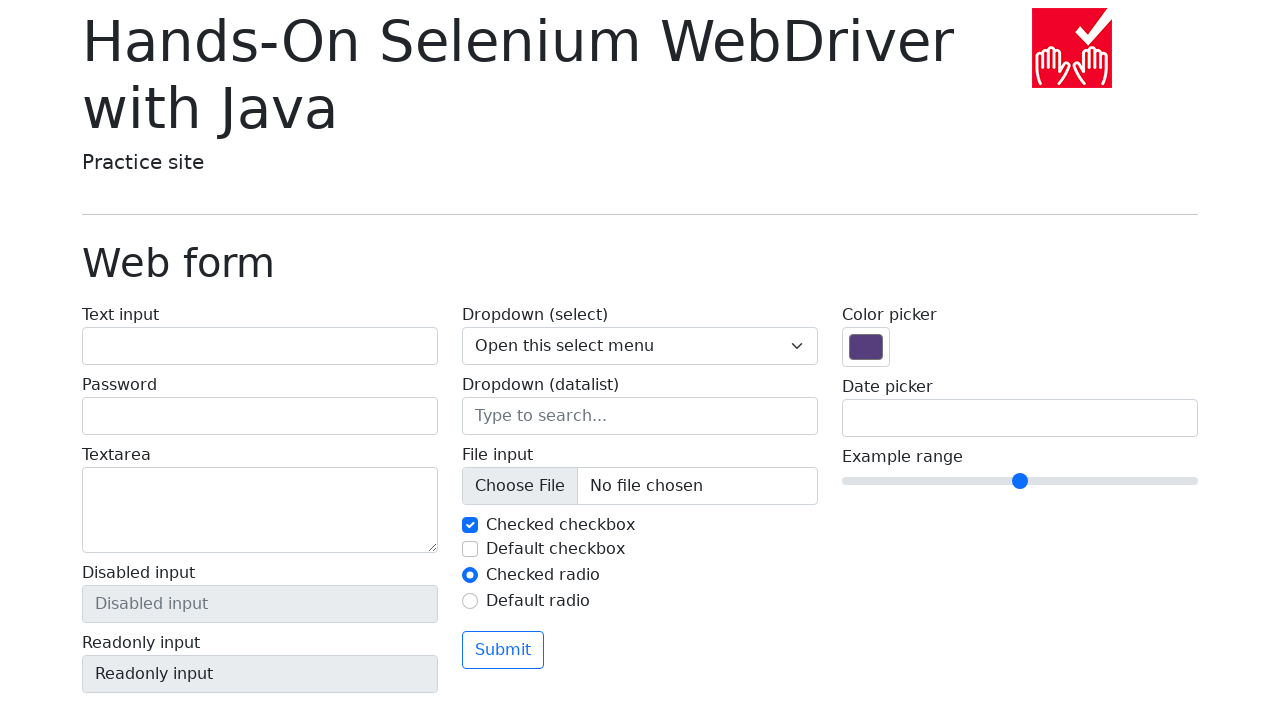